Tests iframe interaction by switching to an iframe containing a TinyMCE editor, clearing the text, typing new content, and verifying the header is displayed

Starting URL: https://loopcamp.vercel.app/iframe.html

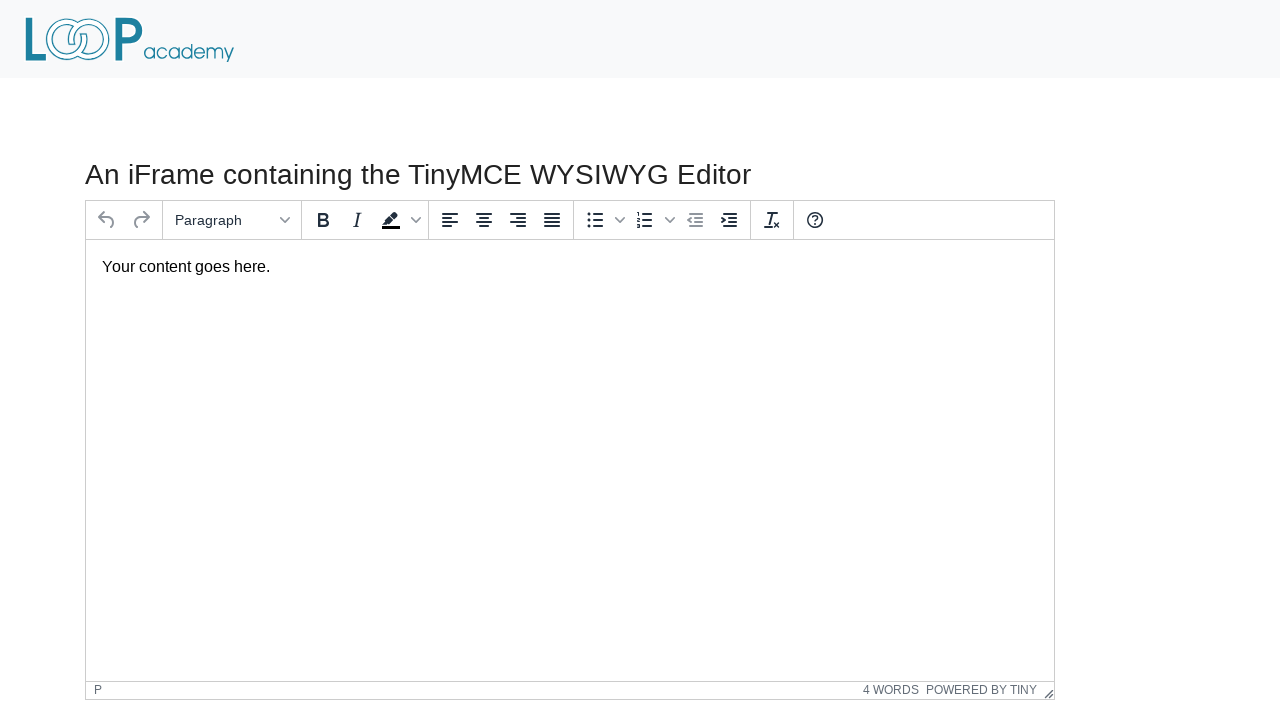

Navigated to iframe test page
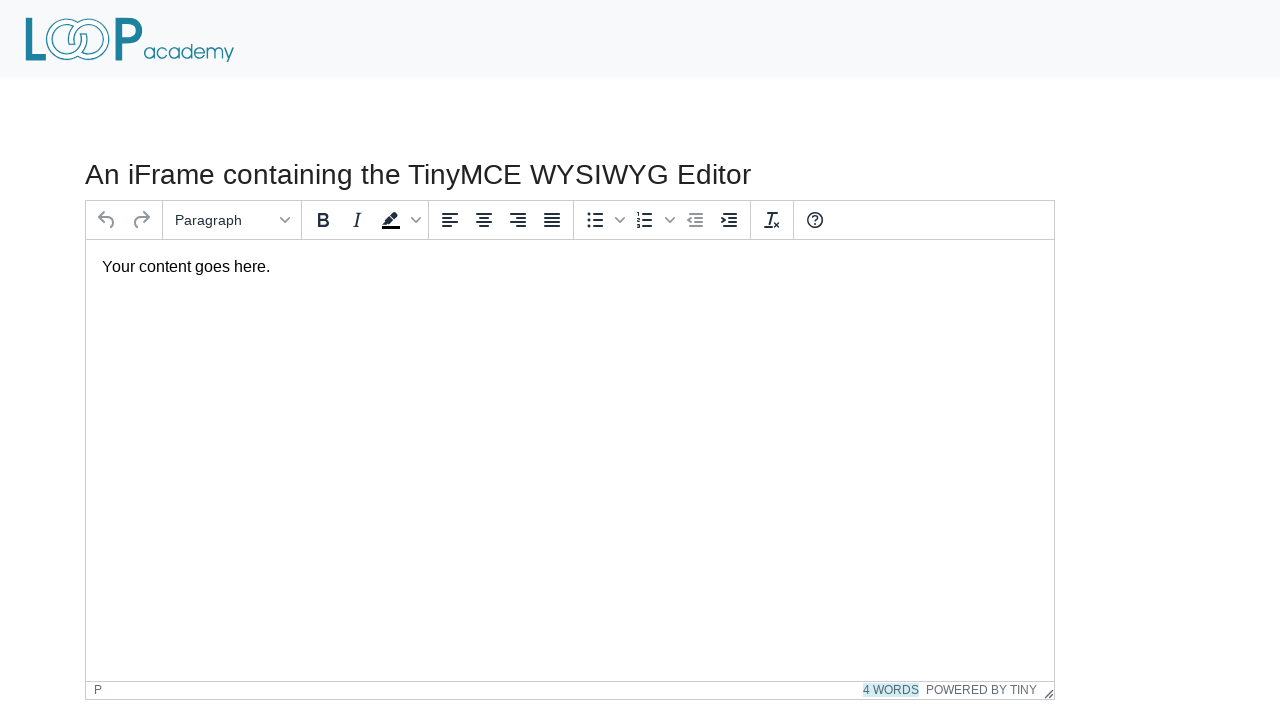

Located TinyMCE iframe element
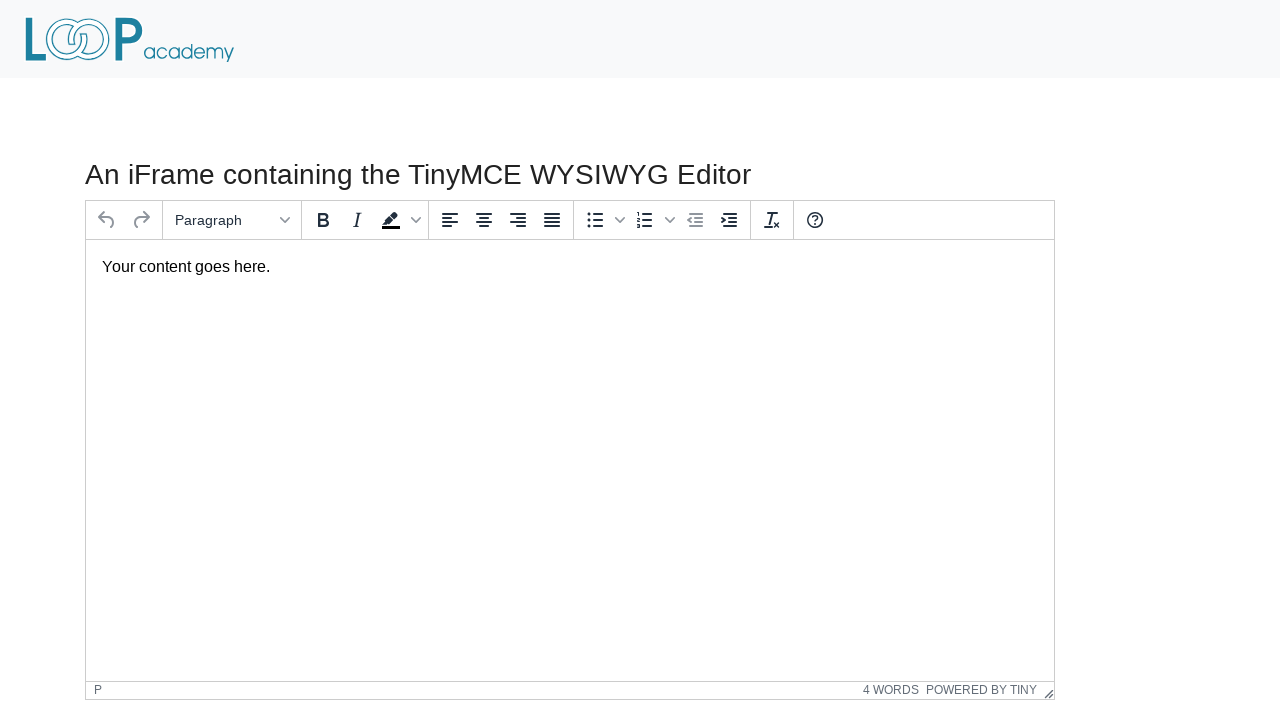

Located text box inside iframe
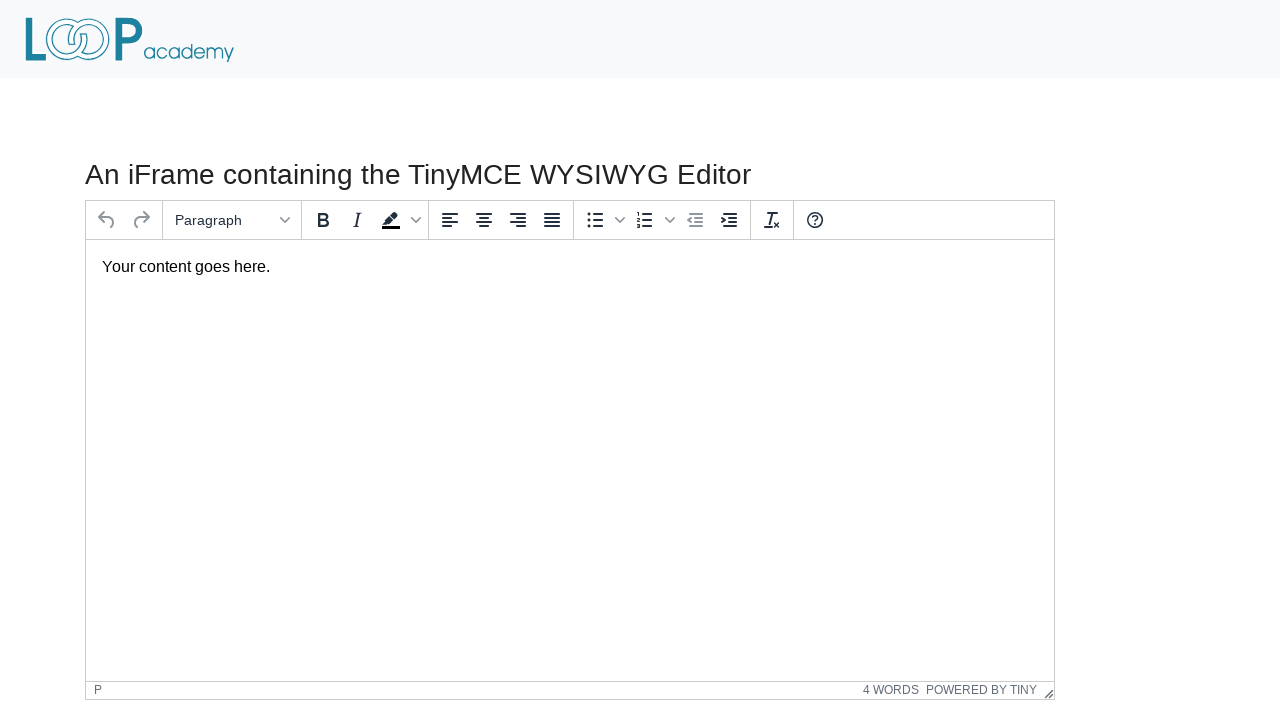

Cleared text from TinyMCE editor on iframe#mce_0_ifr >> internal:control=enter-frame >> #tinymce
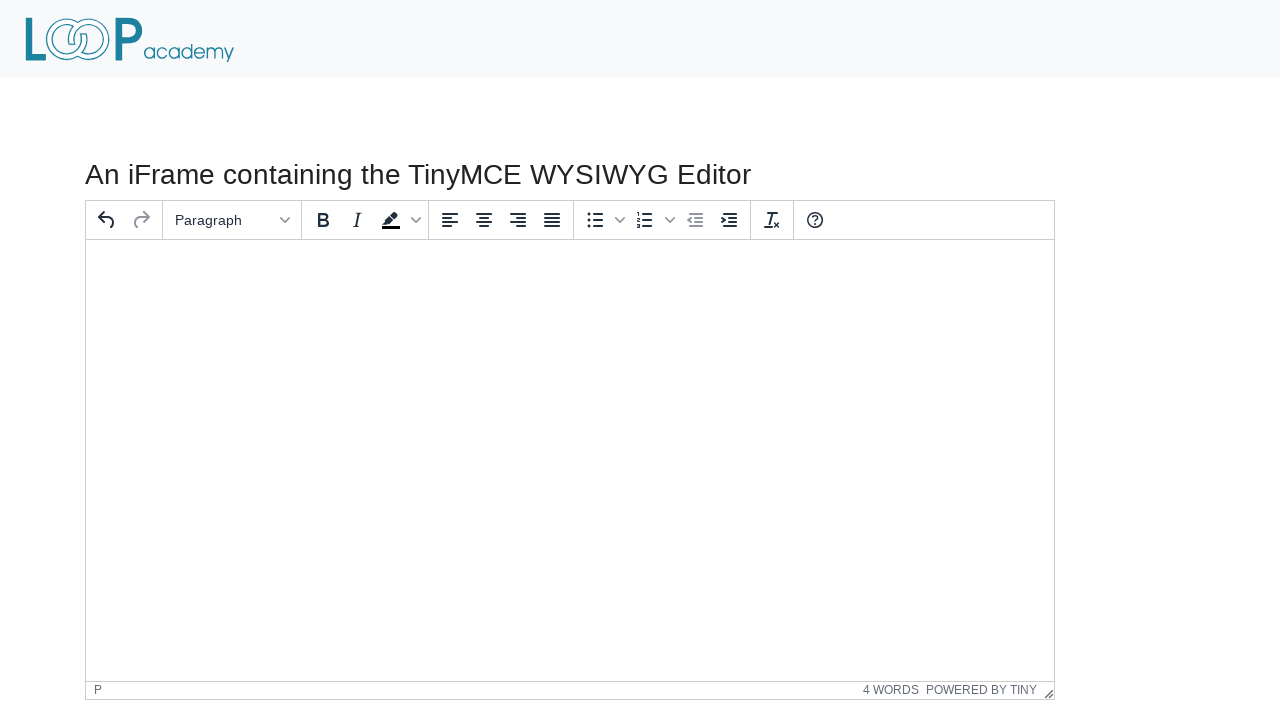

Typed 'LoopCamp' into TinyMCE editor on iframe#mce_0_ifr >> internal:control=enter-frame >> #tinymce
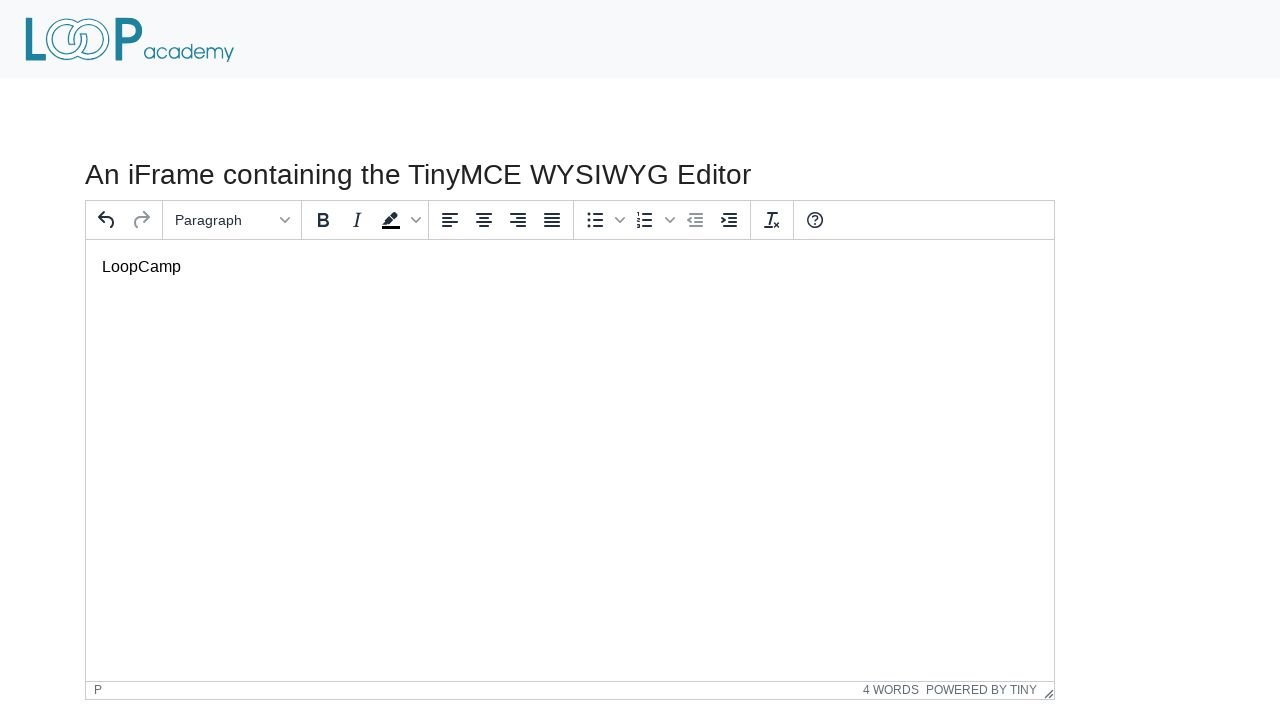

Verified 'LoopCamp' text was correctly entered in editor
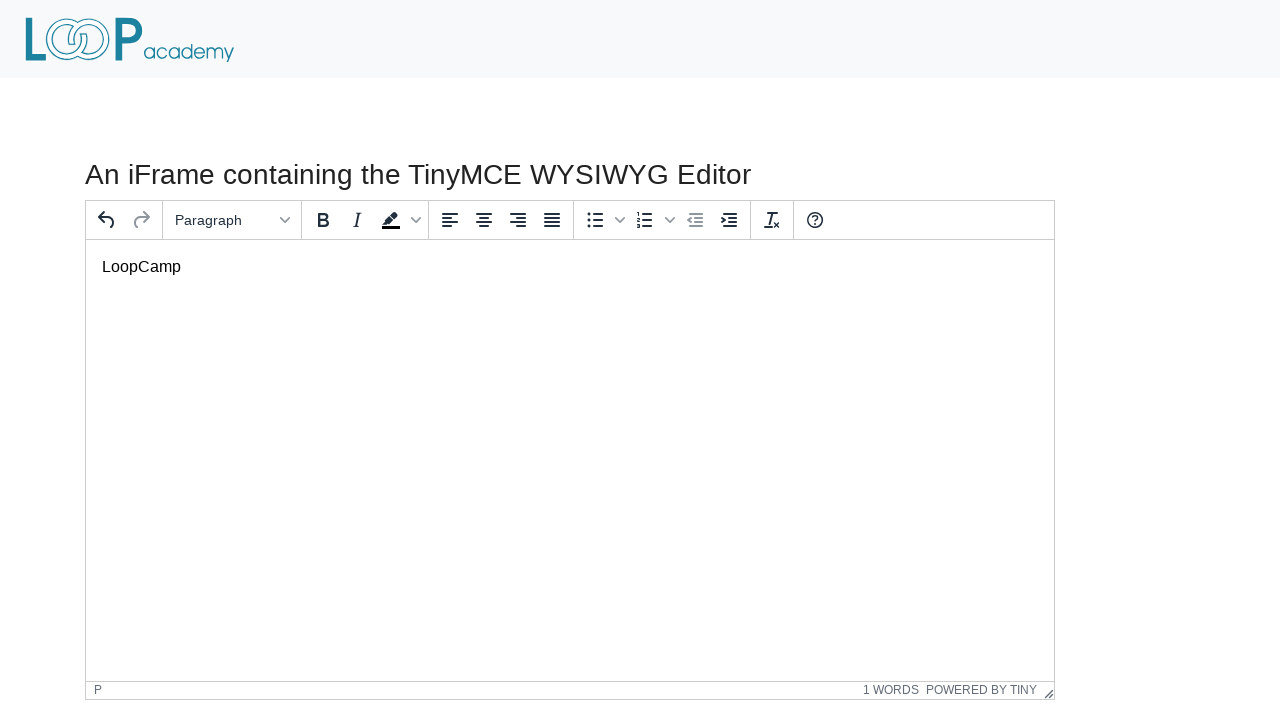

Located header element on main page
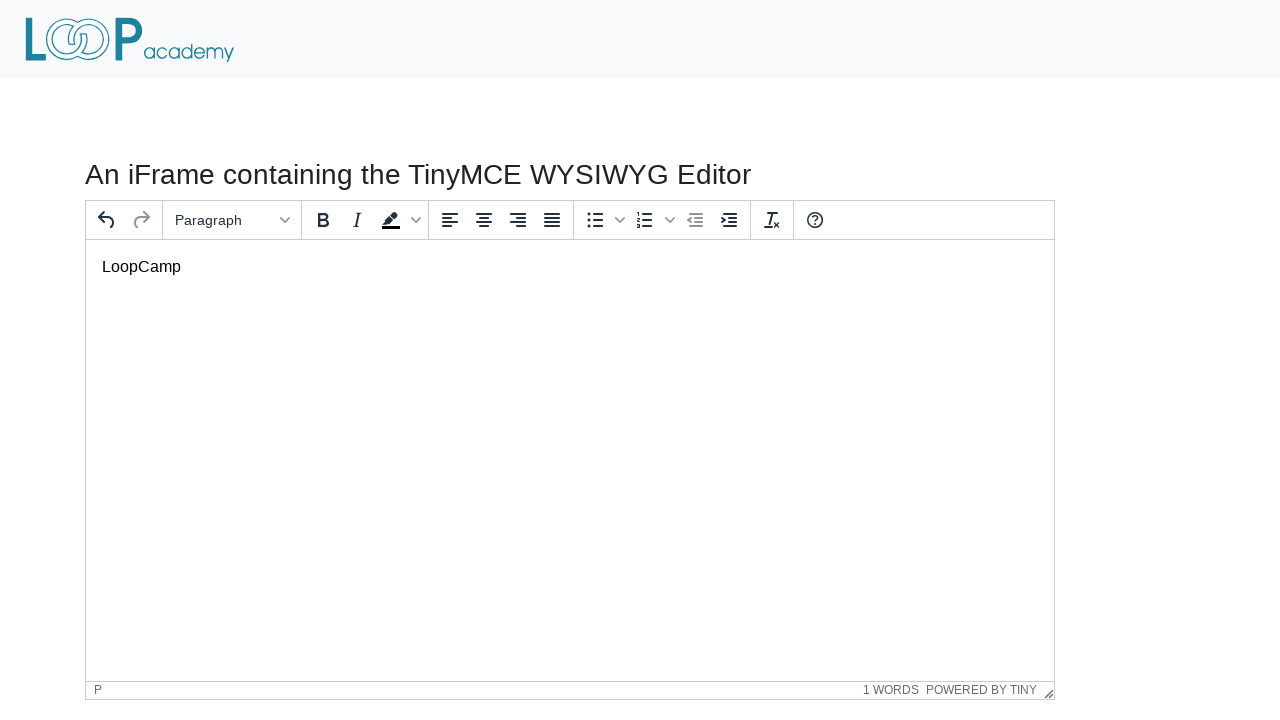

Verified header 'An iFrame' is visible on main page
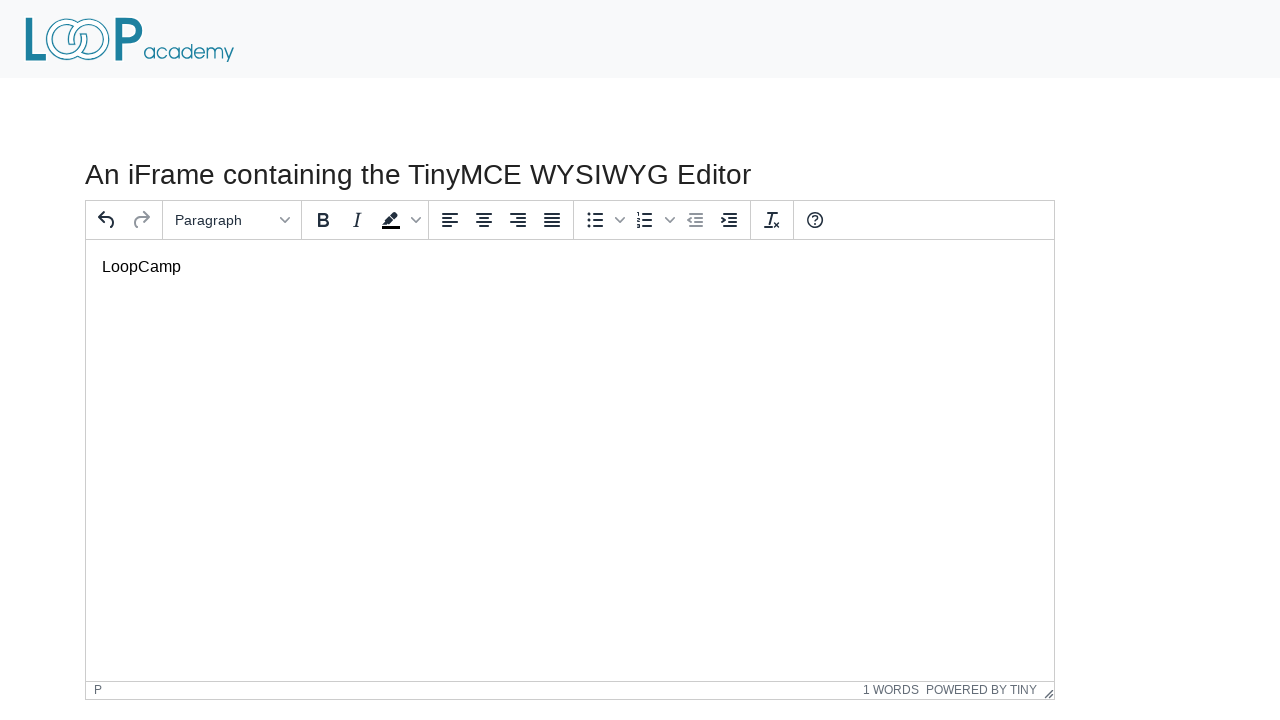

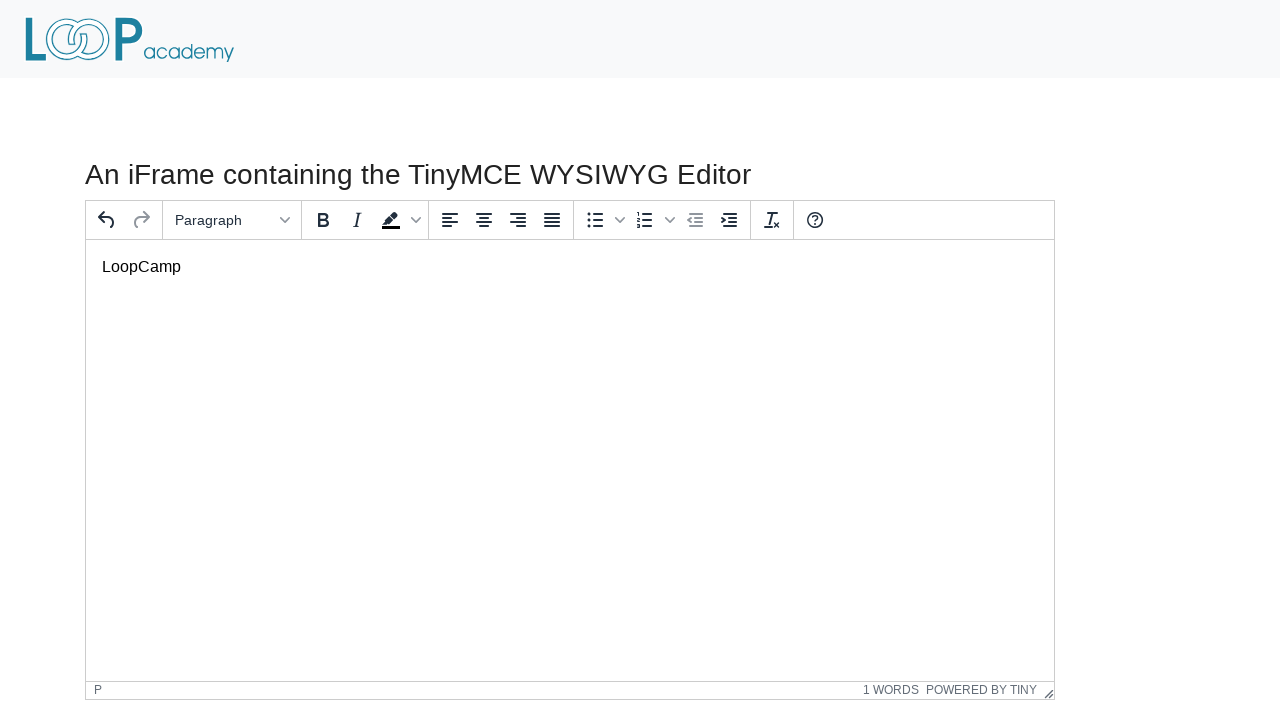